Navigates to the page to verify it loads correctly

Starting URL: https://rahulshettyacademy.com/seleniumPractise/#/

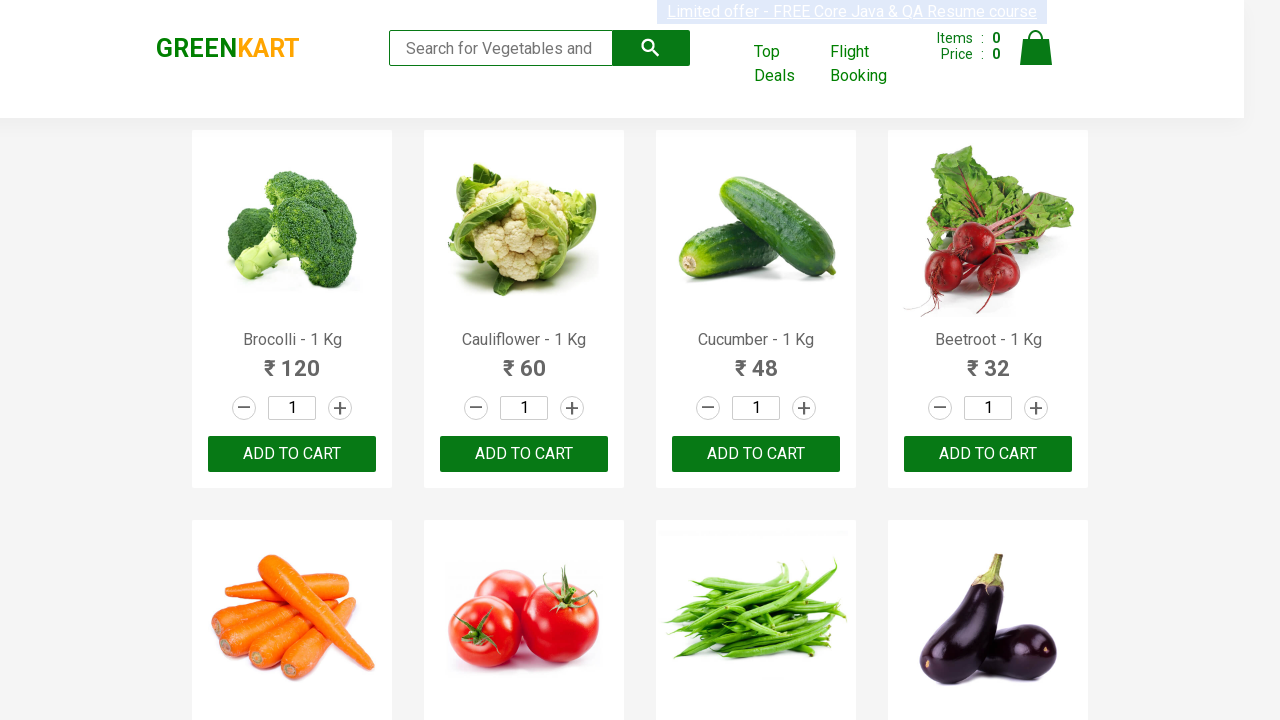

Navigated to https://rahulshettyacademy.com/seleniumPractise/#/
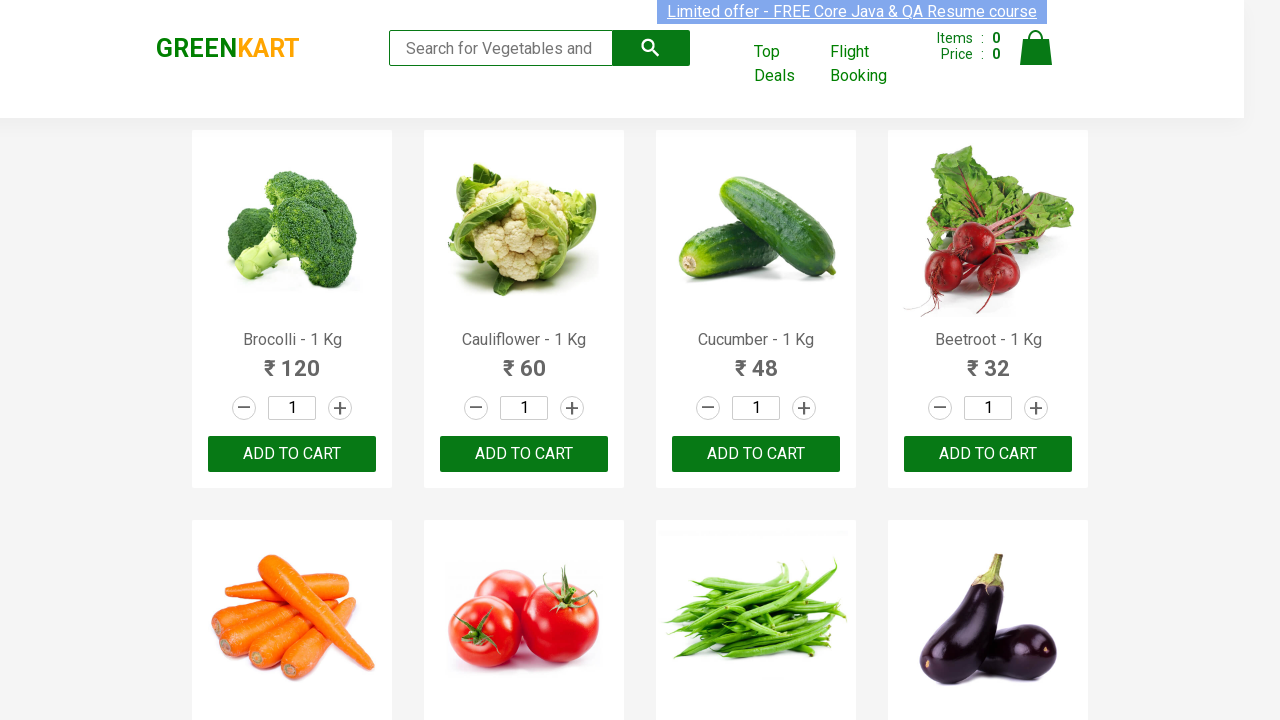

Page loaded successfully and network became idle
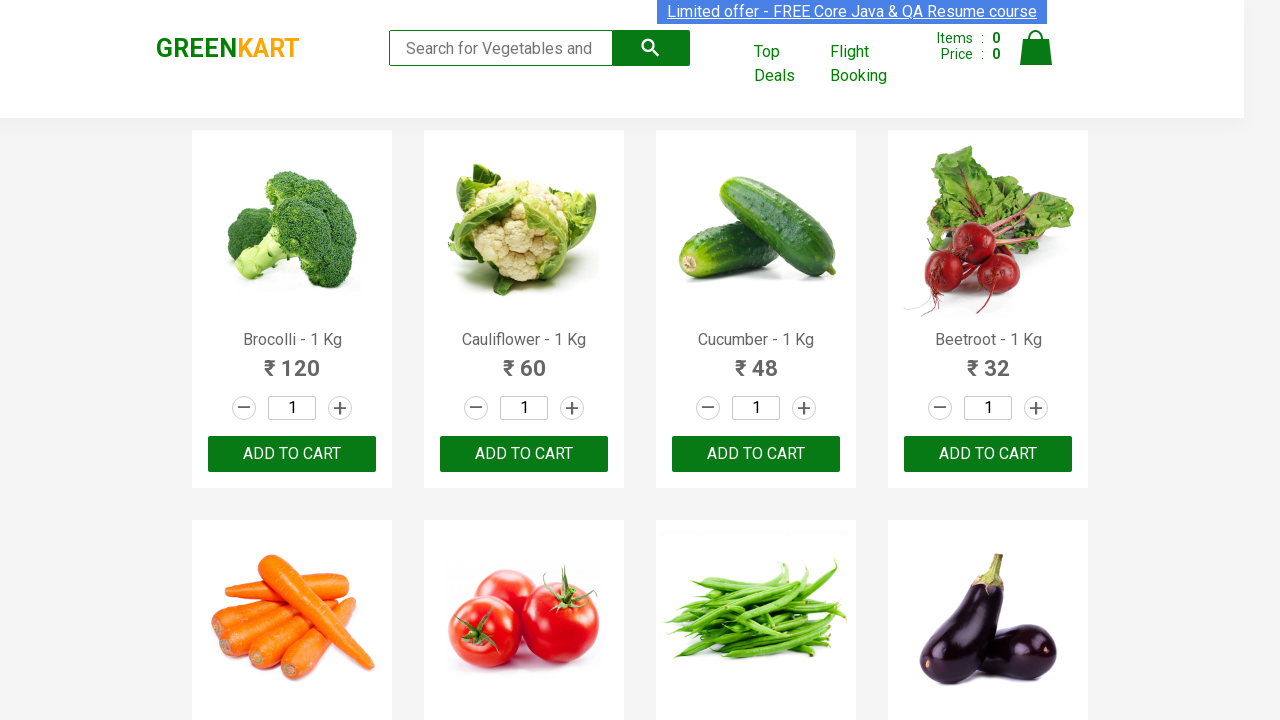

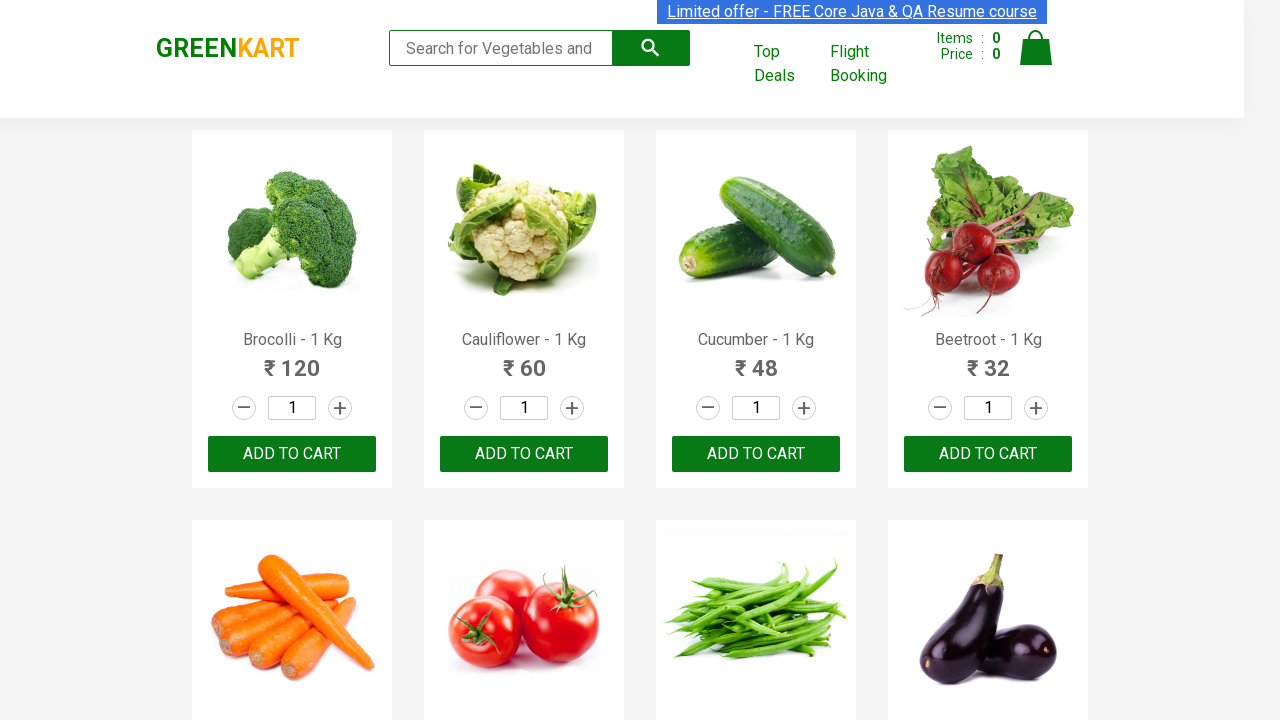